Tests button click functionality and verifies successful message appears after clicking

Starting URL: http://suninjuly.github.io/wait2.html

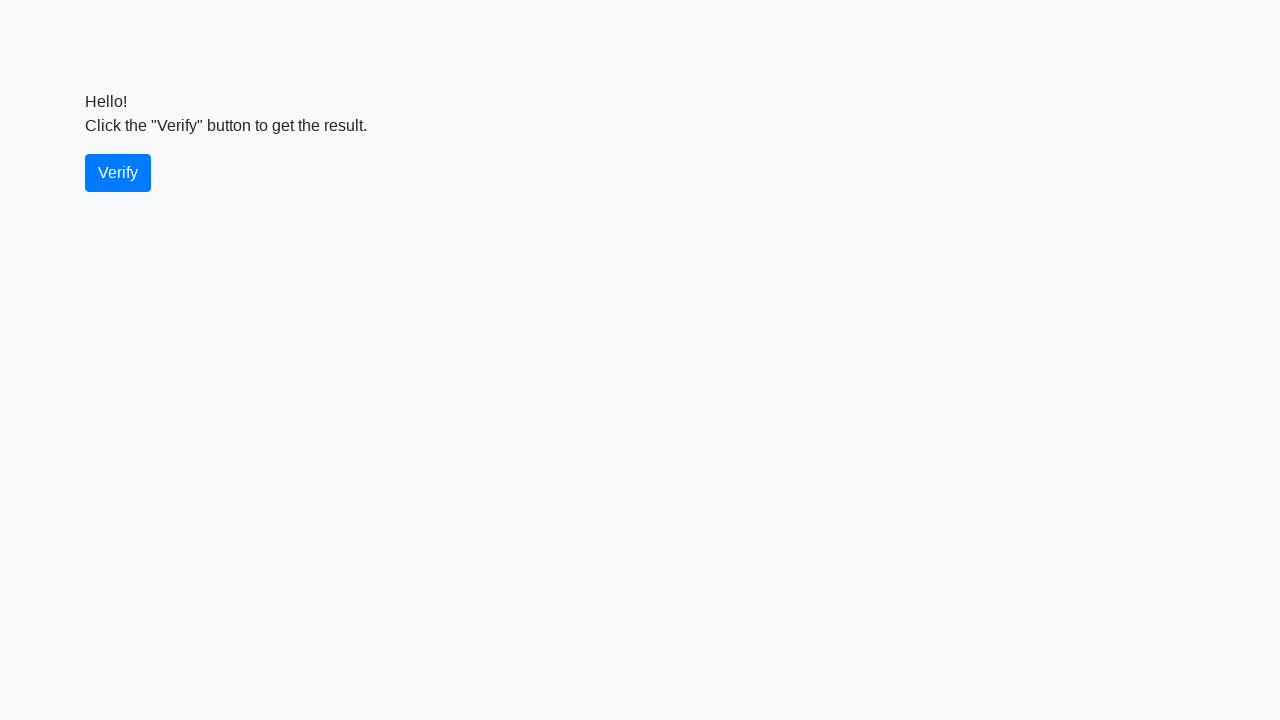

Navigated to http://suninjuly.github.io/wait2.html
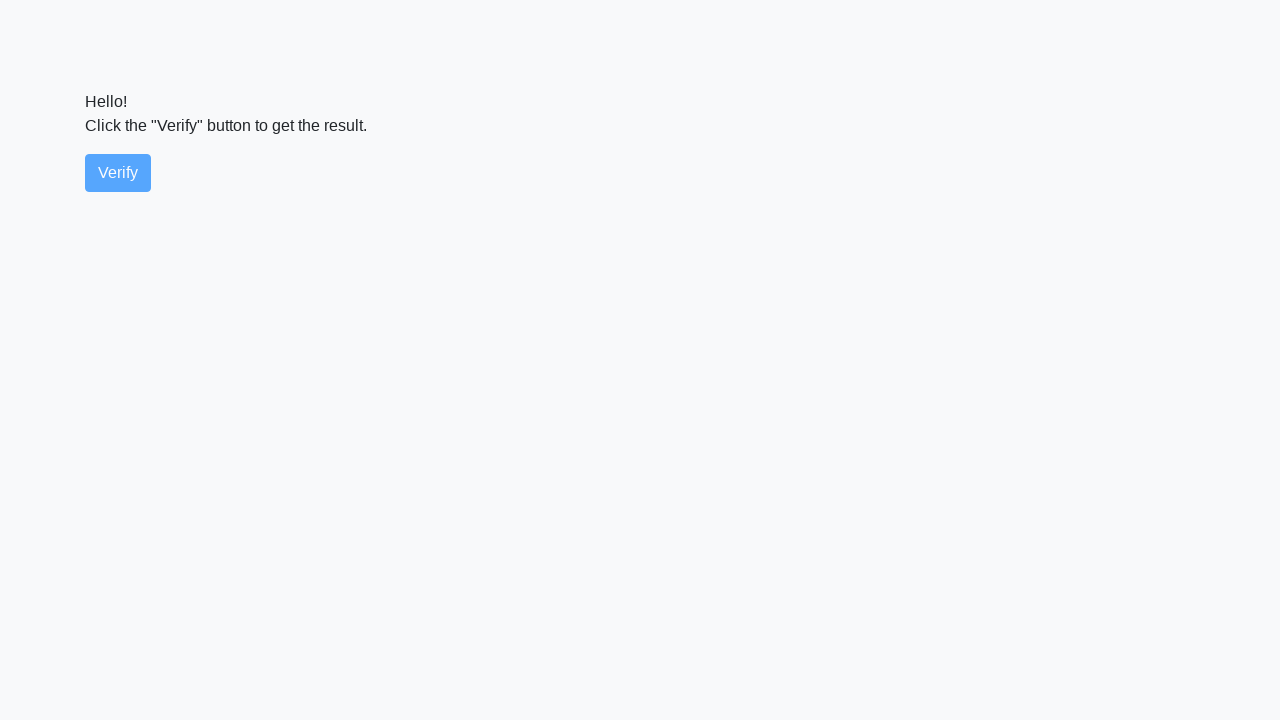

Clicked the primary button at (118, 173) on button.btn.btn-primary
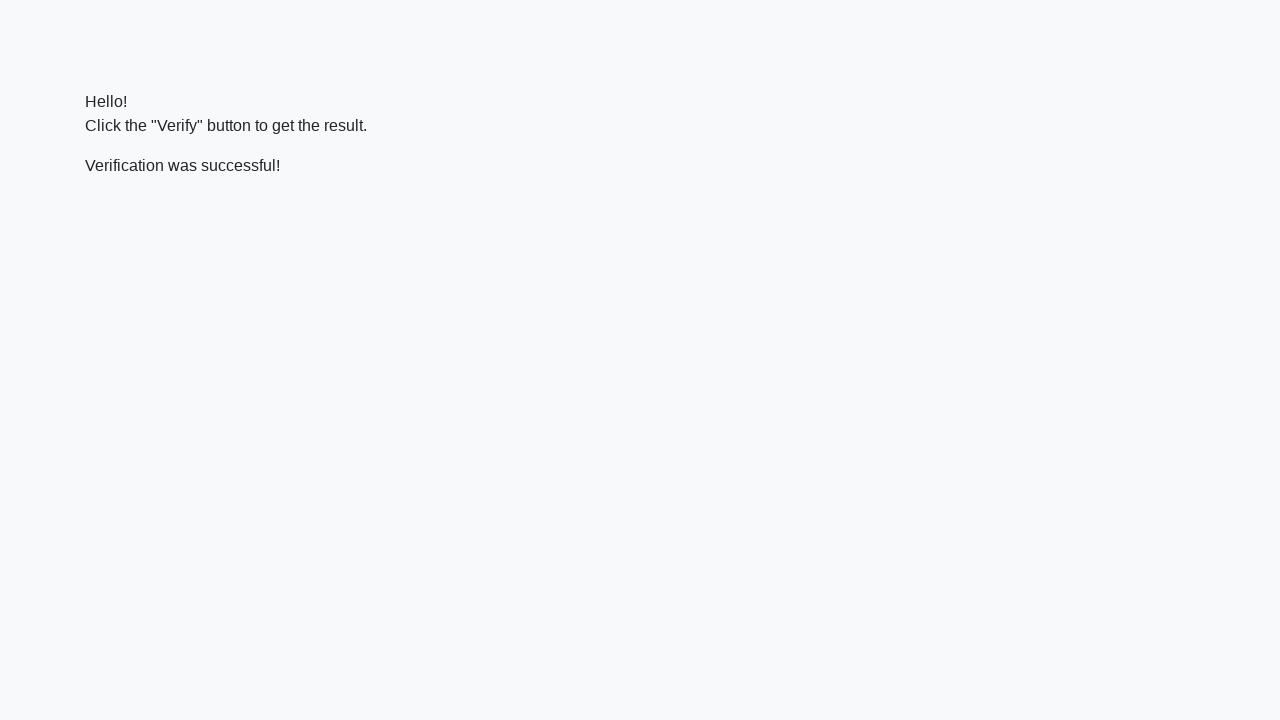

Success message element appeared
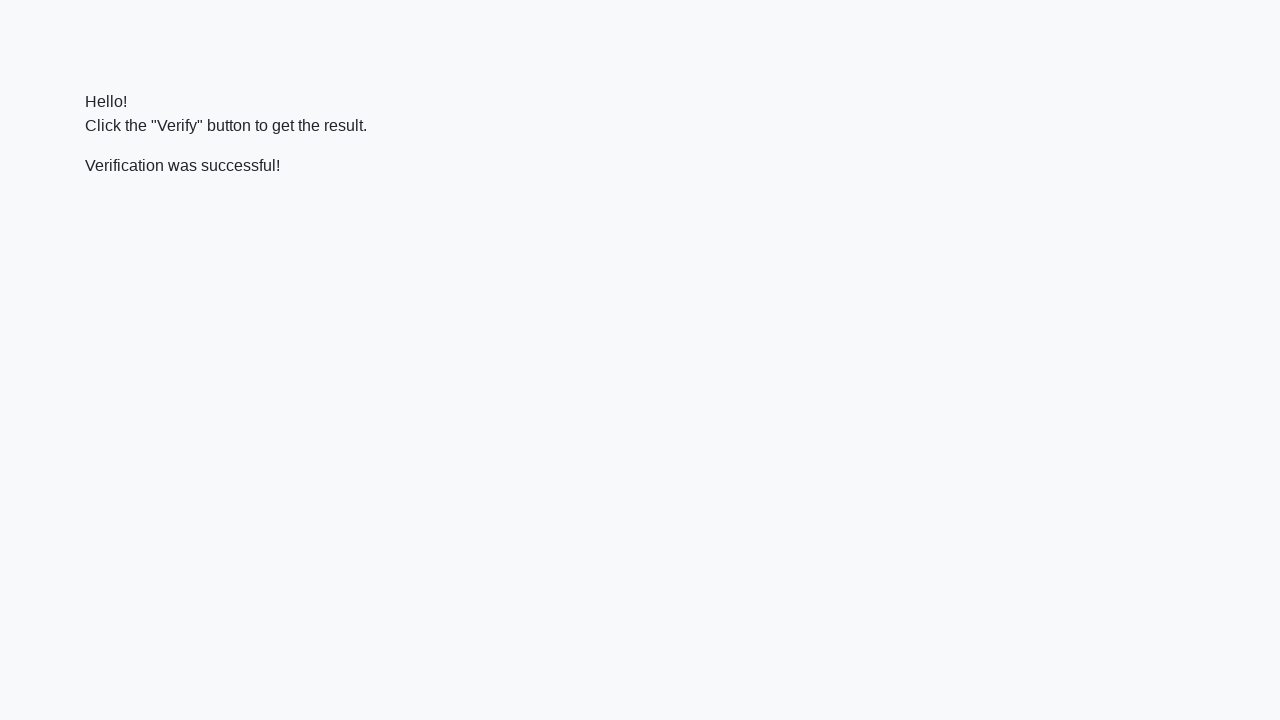

Verified that success message contains 'successful'
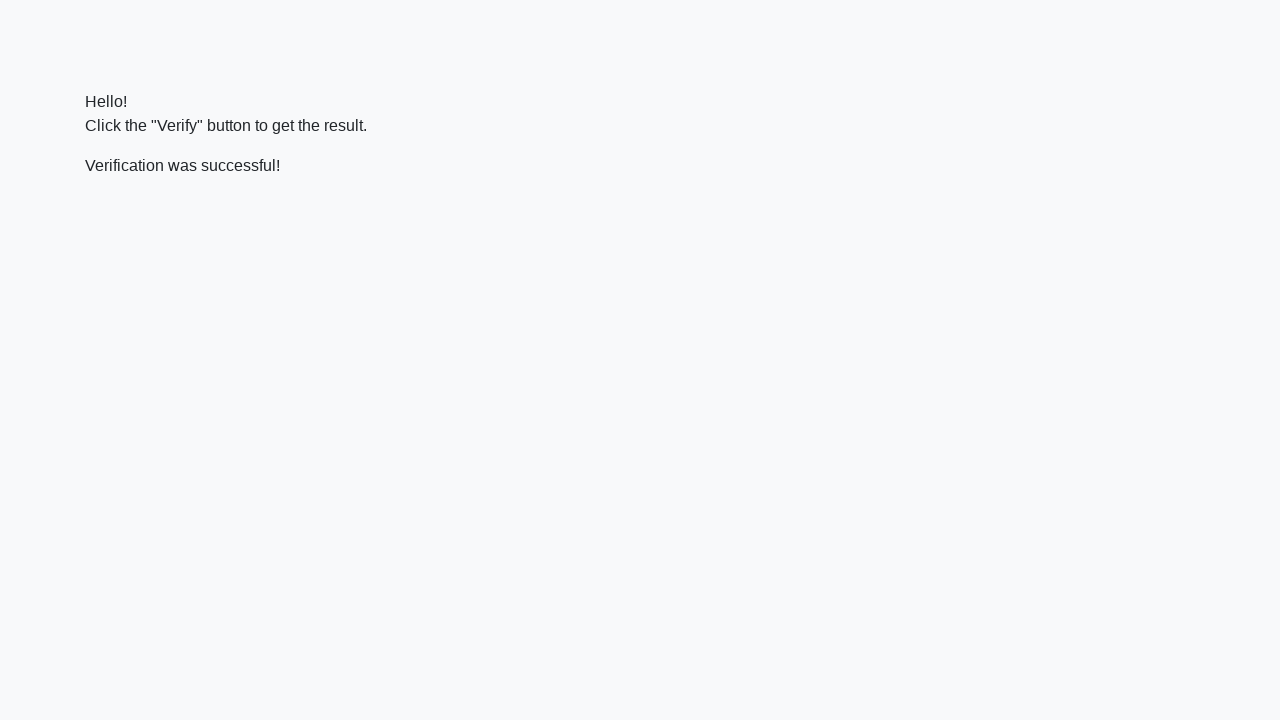

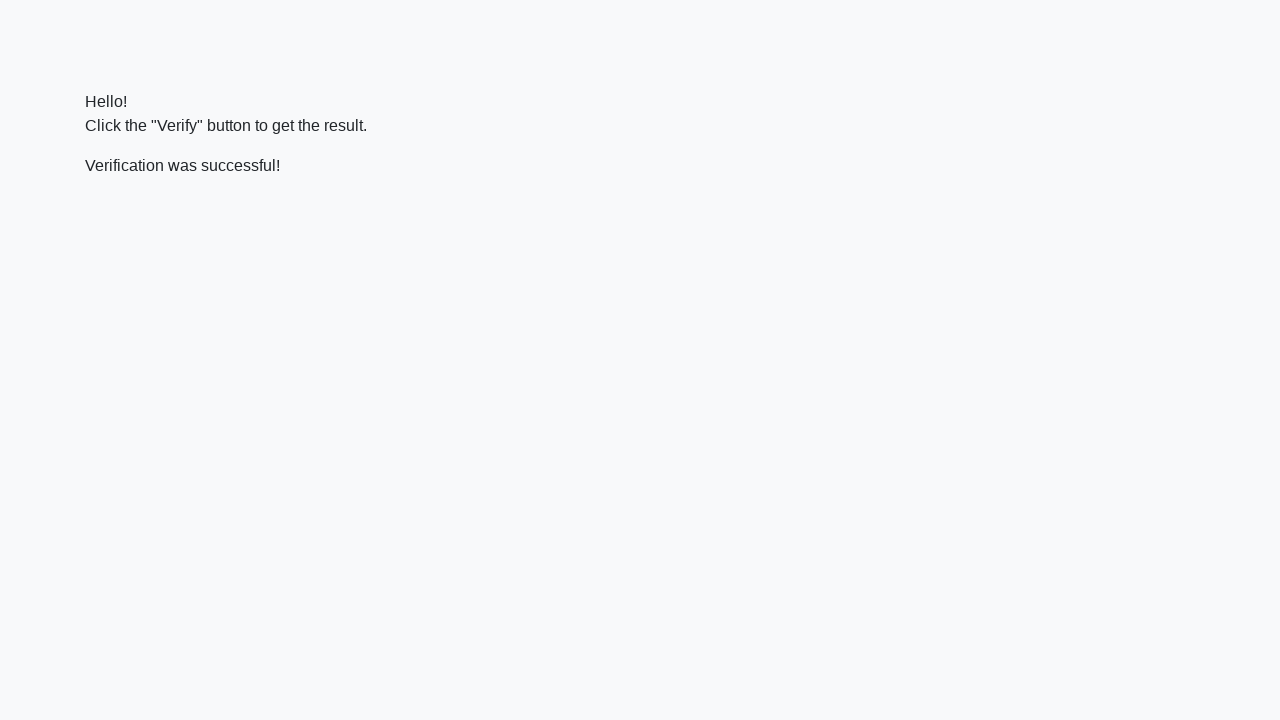